Tests dropdown menu functionality by selecting options using index, value, and visible text methods, then verifies all dropdown options are accessible

Starting URL: https://the-internet.herokuapp.com/dropdown

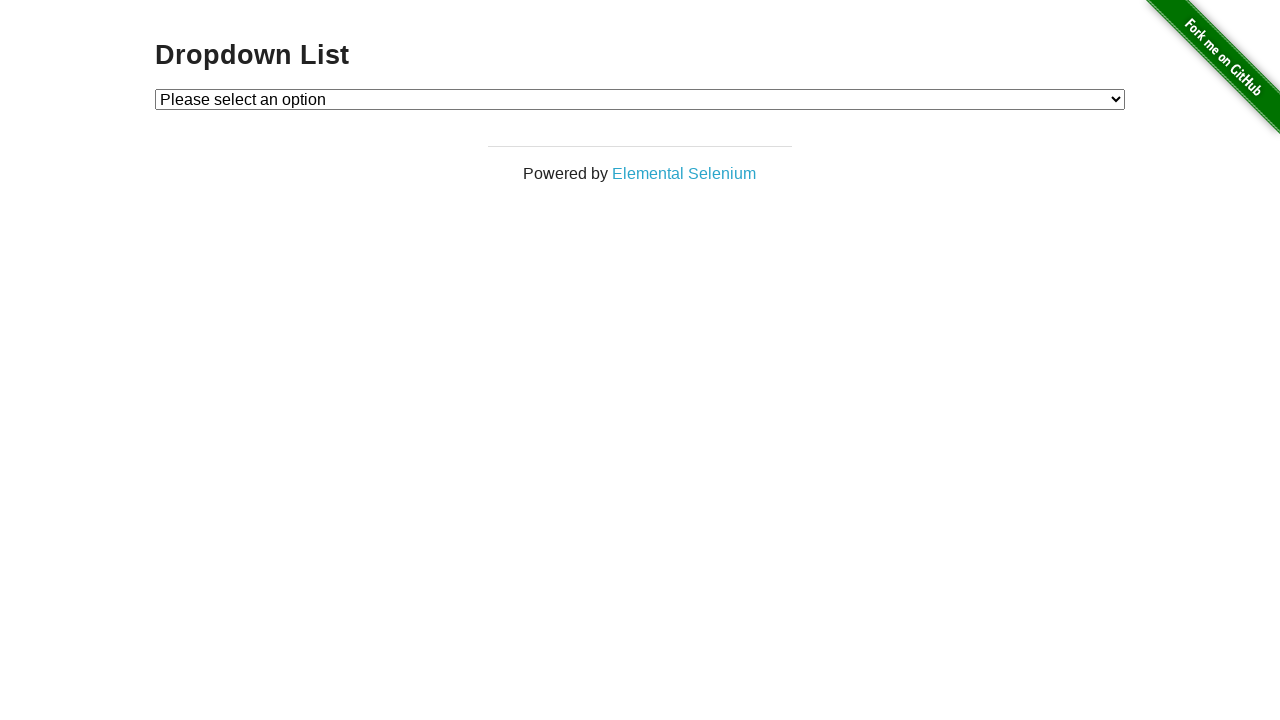

Selected Option 1 using index 1 on select#dropdown
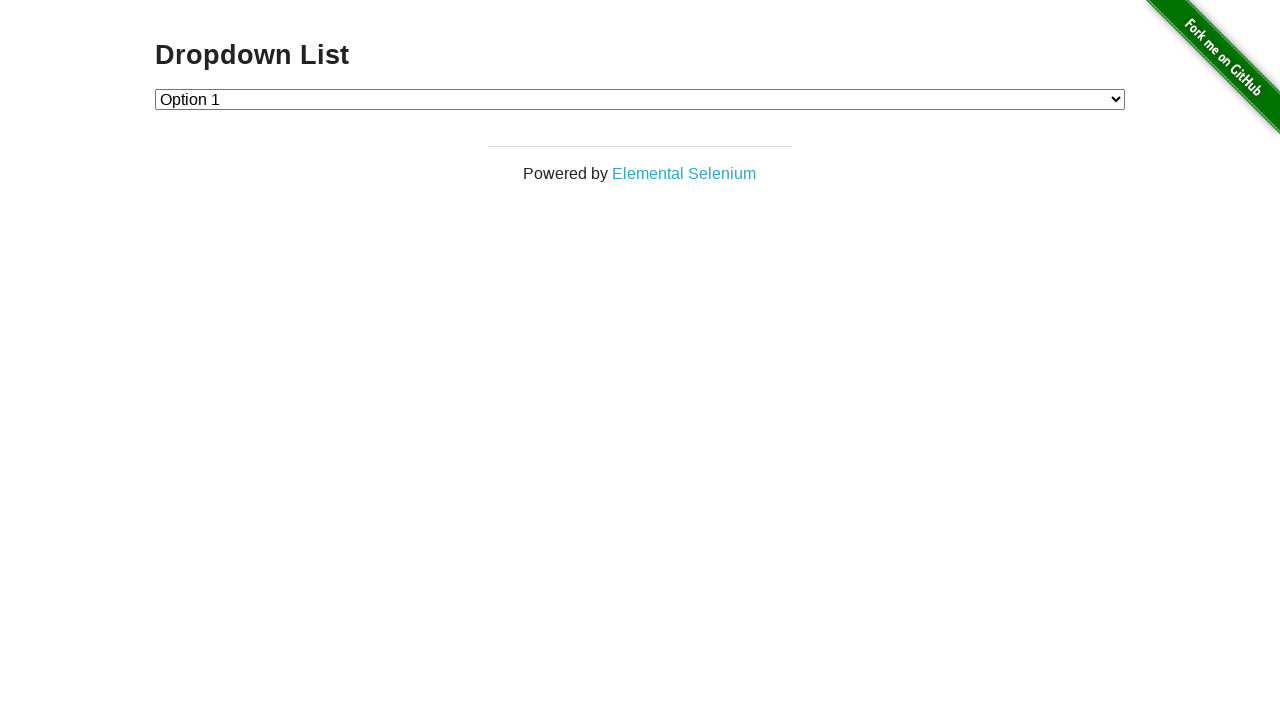

Selected Option 2 using value '2' on select#dropdown
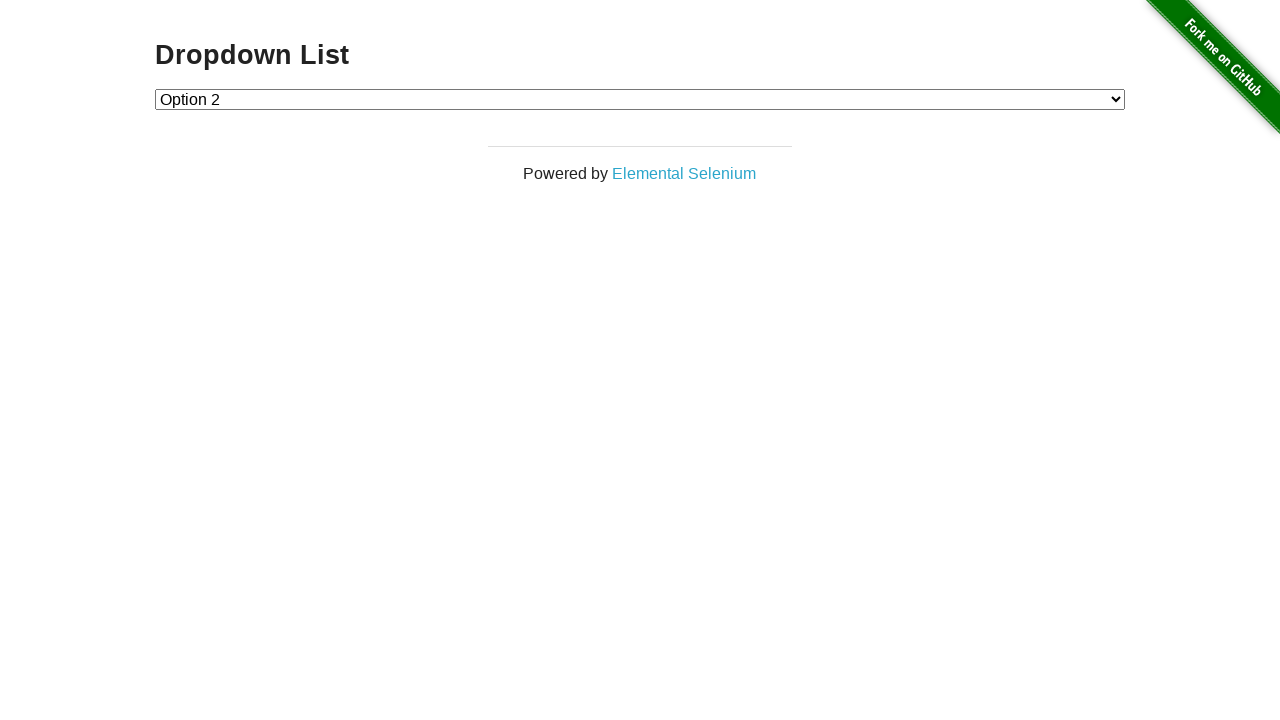

Selected Option 1 using visible text label on select#dropdown
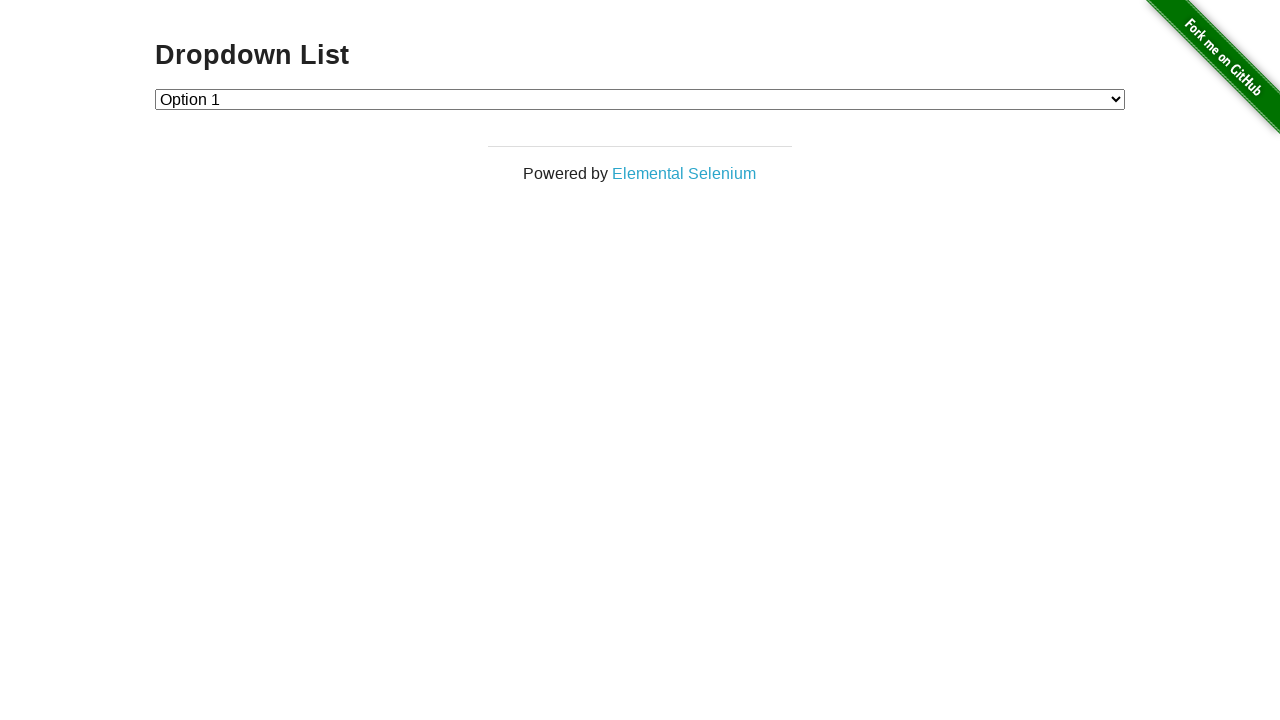

Dropdown element is visible and loaded
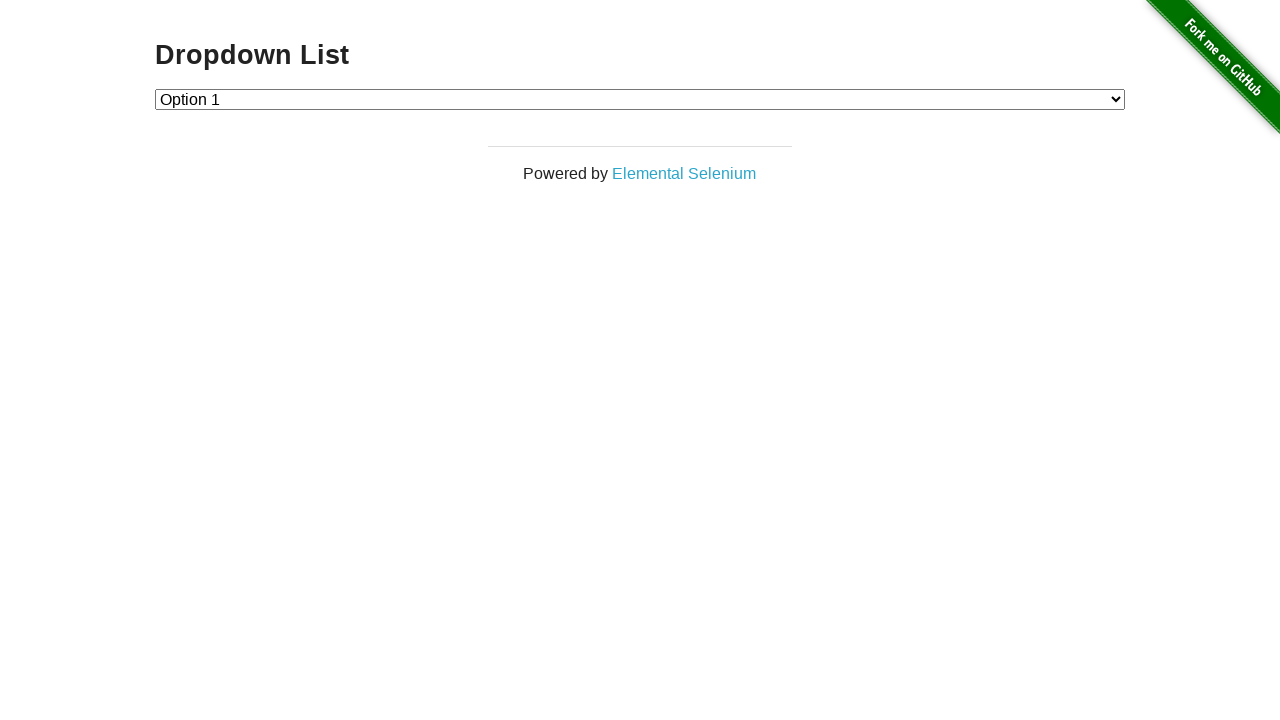

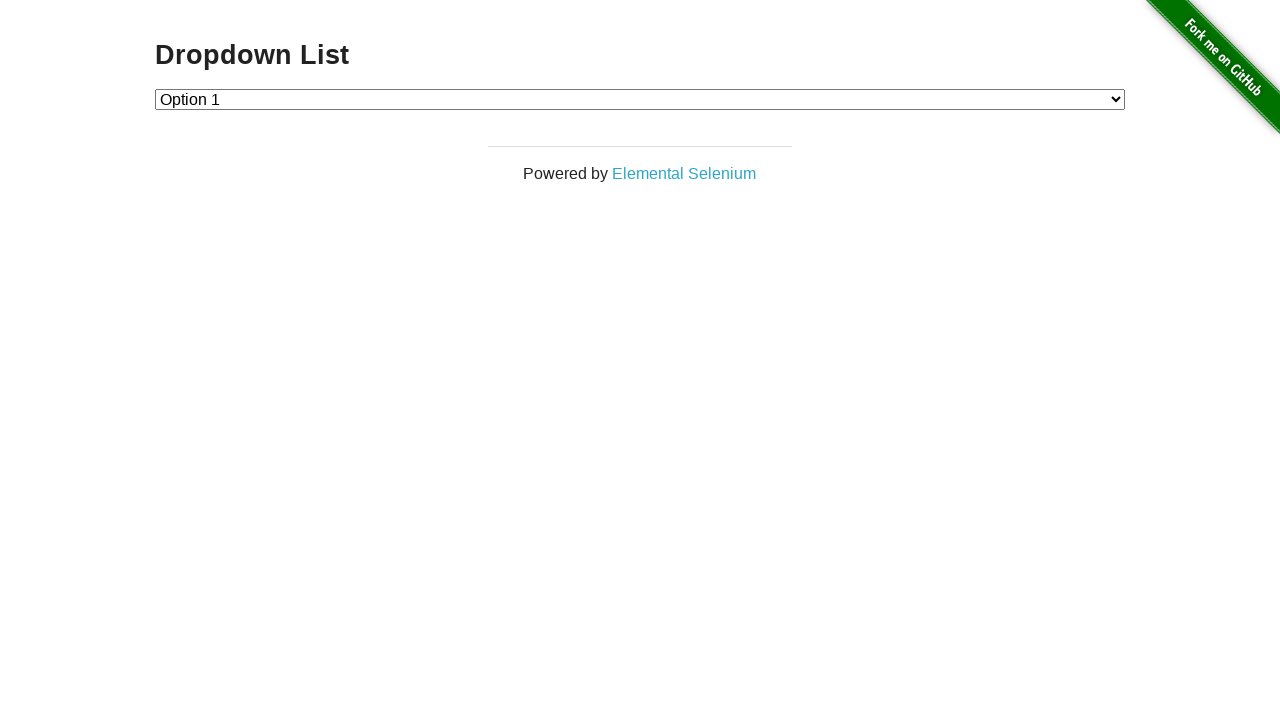